Performs a drag and drop operation by dragging an element from source to target location

Starting URL: https://jqueryui.com/resources/demos/droppable/default.html

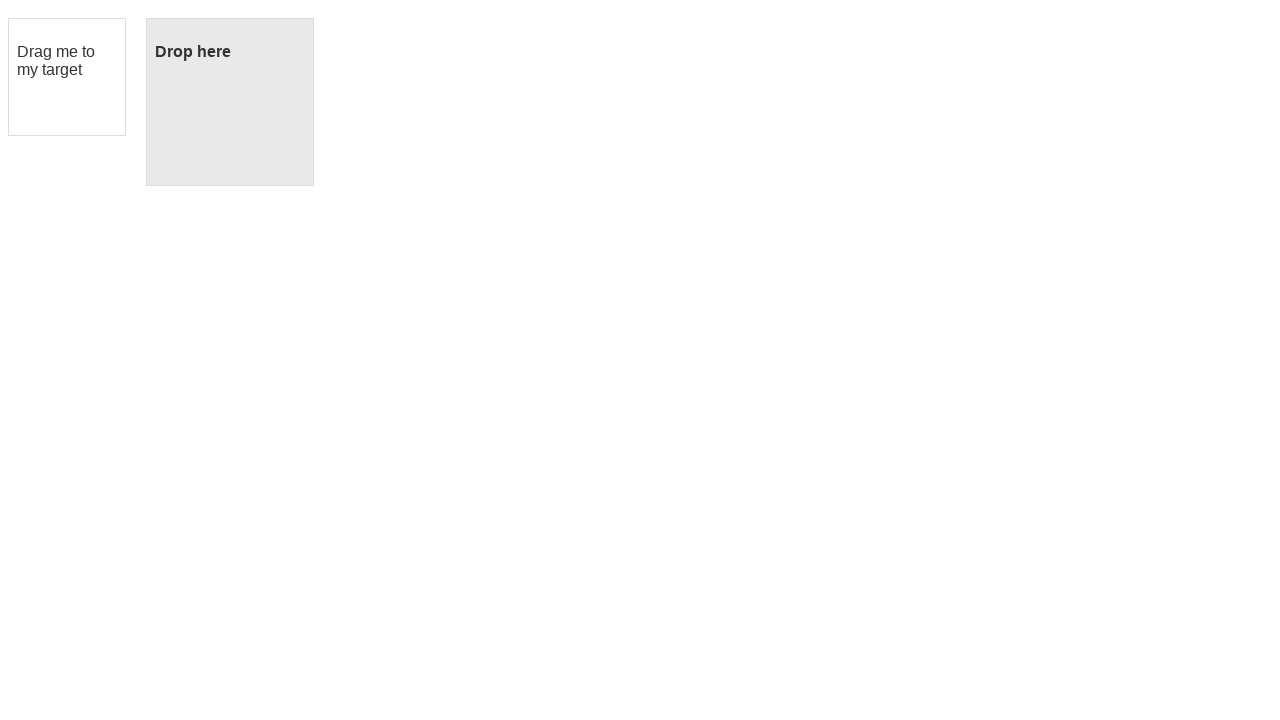

Located draggable element with id 'draggable'
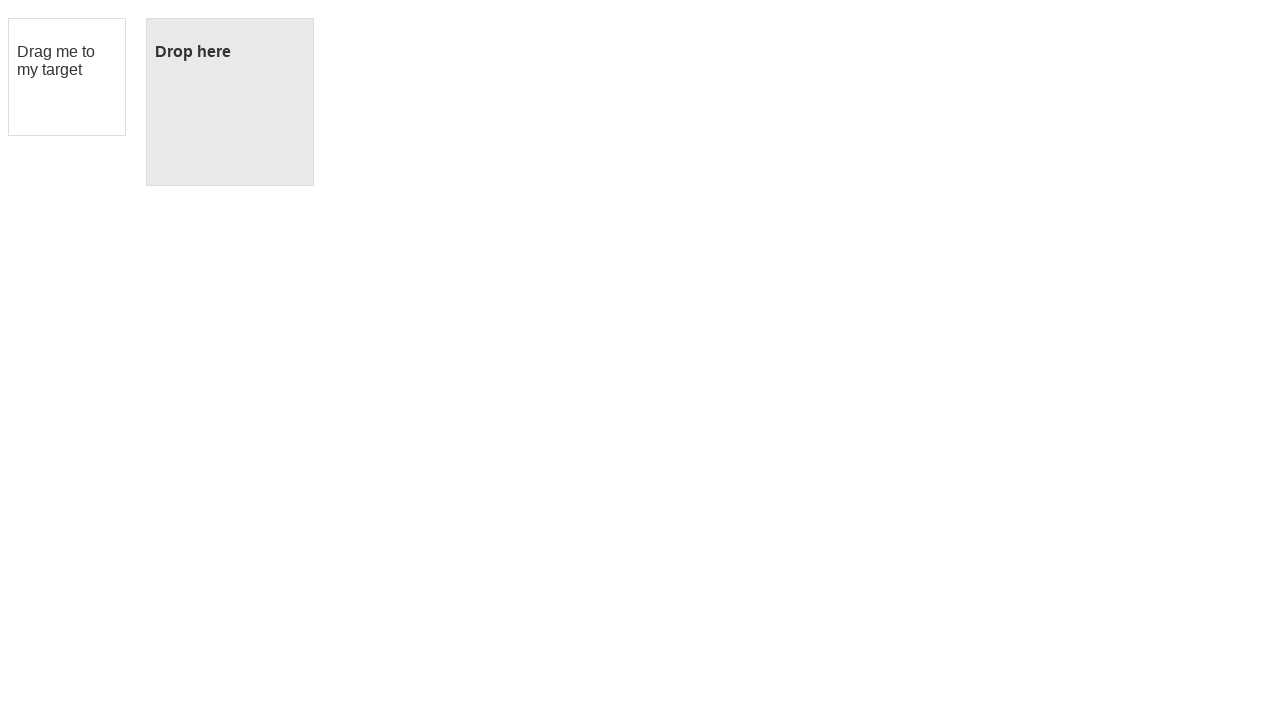

Located droppable target element with id 'droppable'
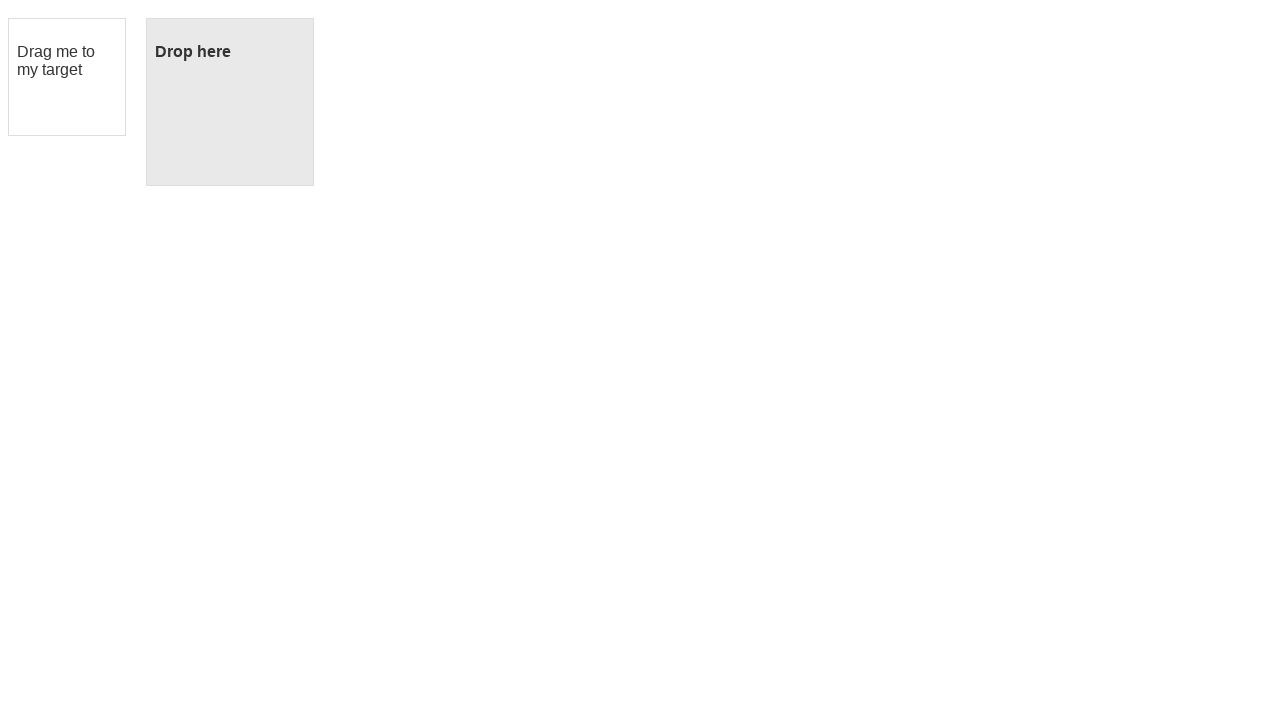

Dragged draggable element to droppable target location at (230, 102)
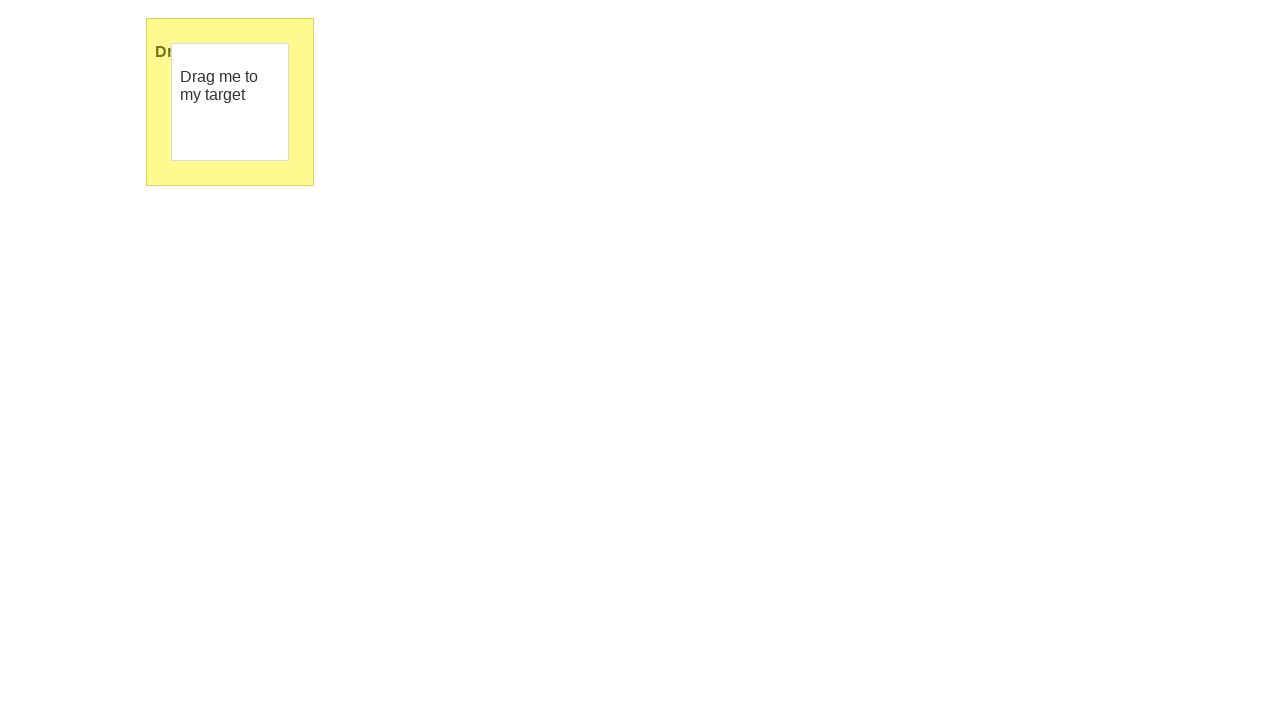

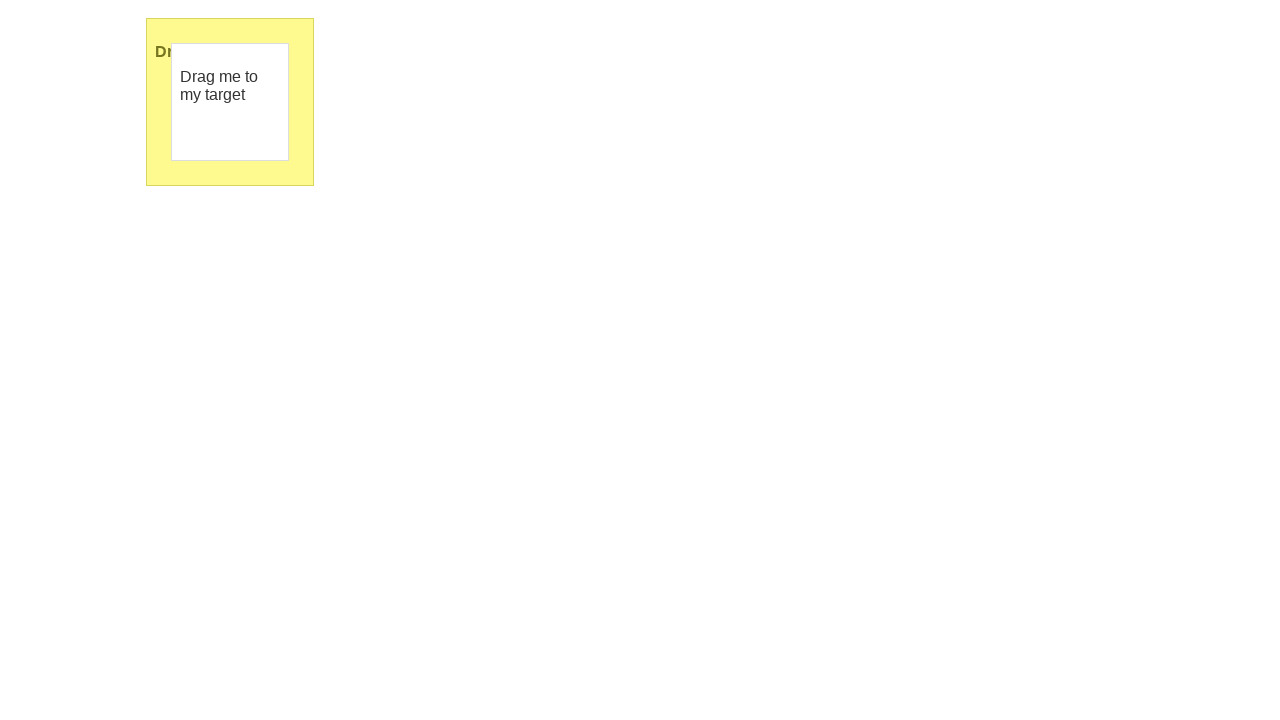